Tests multi-page navigation by clicking through numbered page links (1 → 2 → 3) and verifying each page contains expected text content.

Starting URL: https://bonigarcia.dev/selenium-webdriver-java/navigation1.html

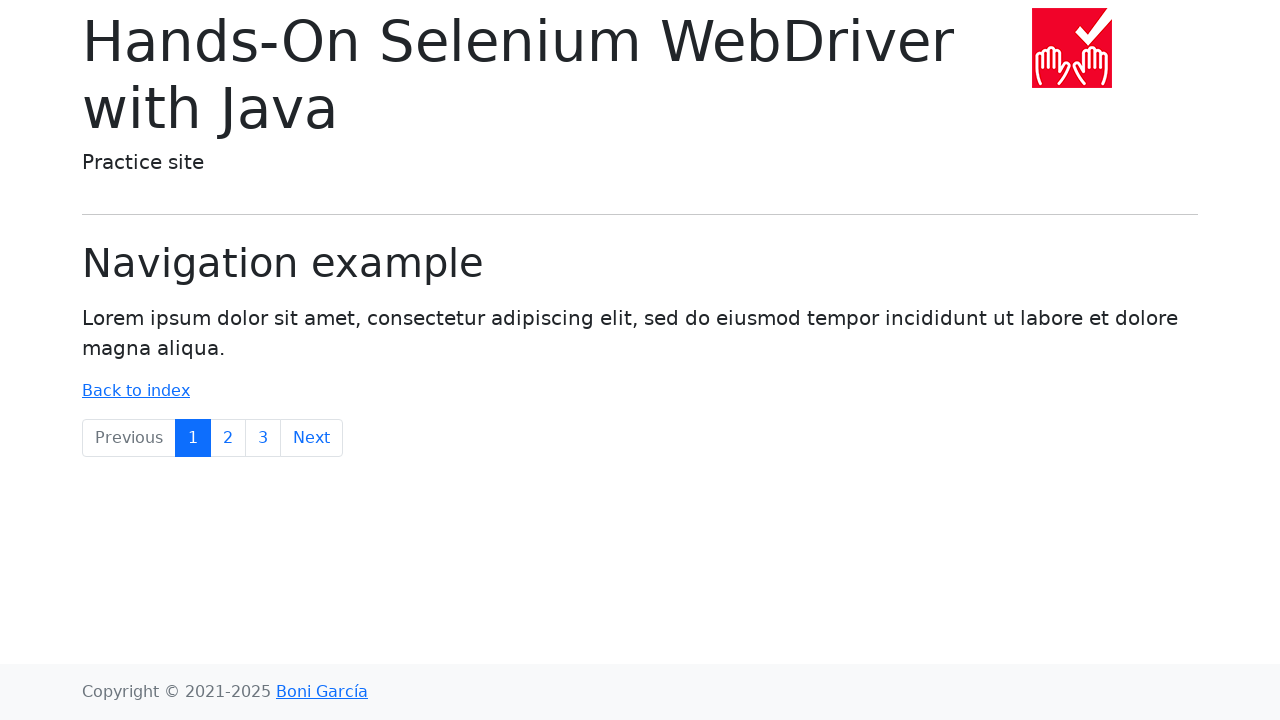

Waited for body element to load on initial page
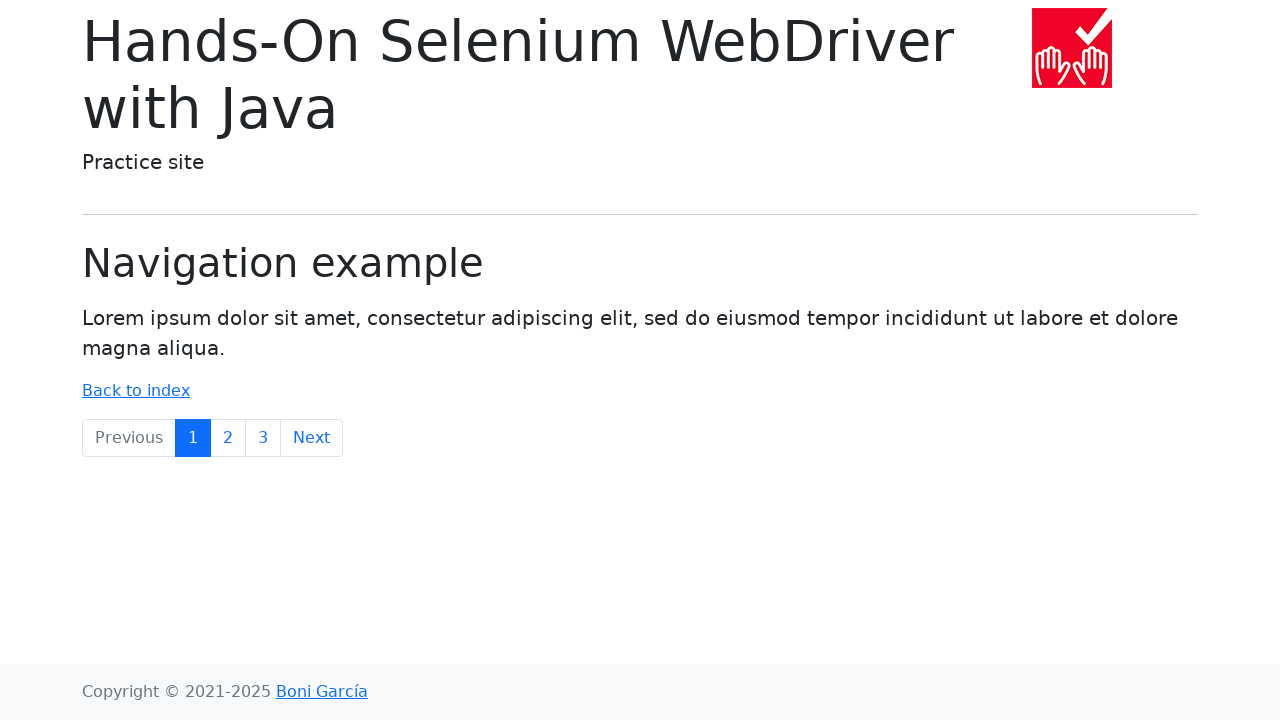

Retrieved body text content from initial page
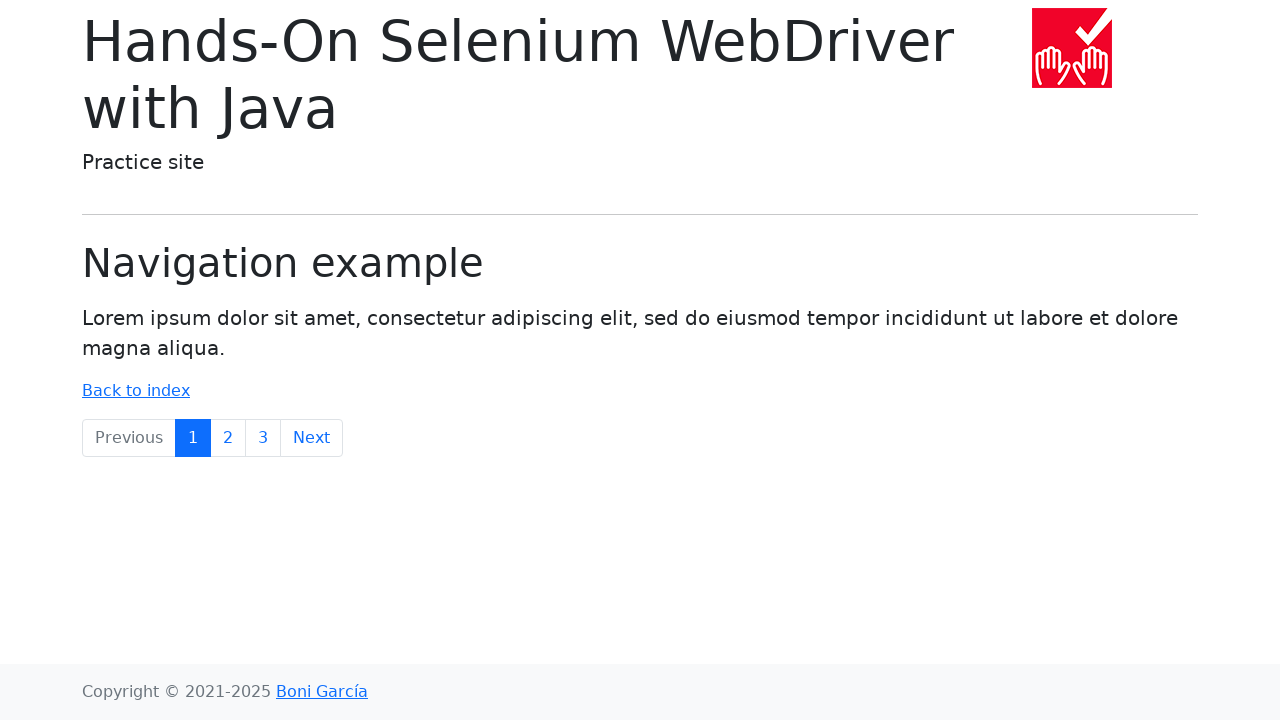

Verified initial page contains 'Lorem ipsum'
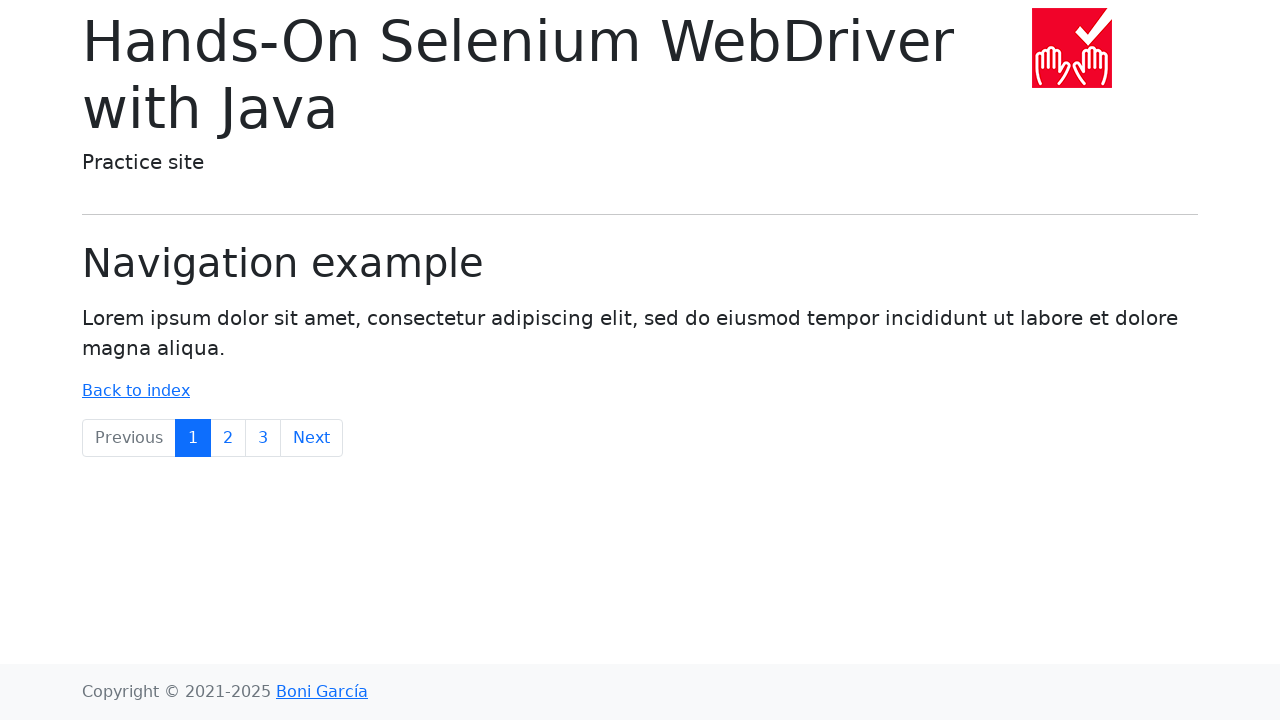

Clicked page link '2' to navigate to second page at (228, 438) on text=2
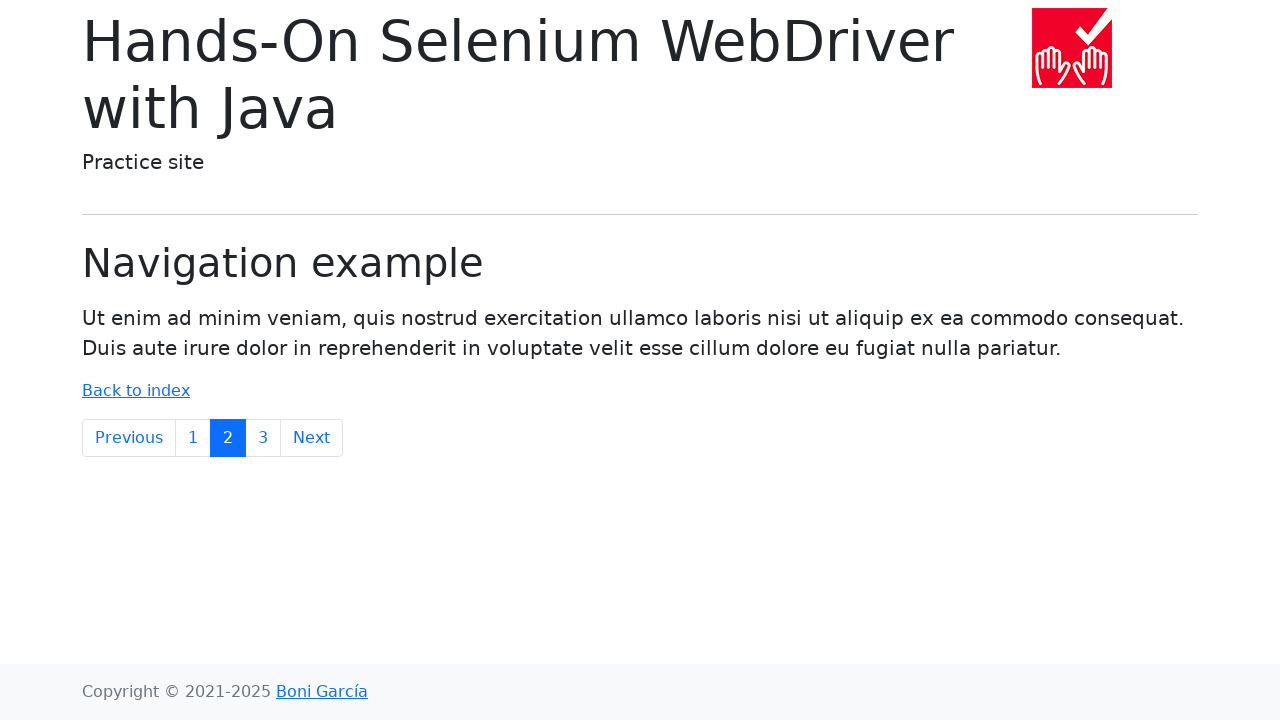

Retrieved body text content from second page
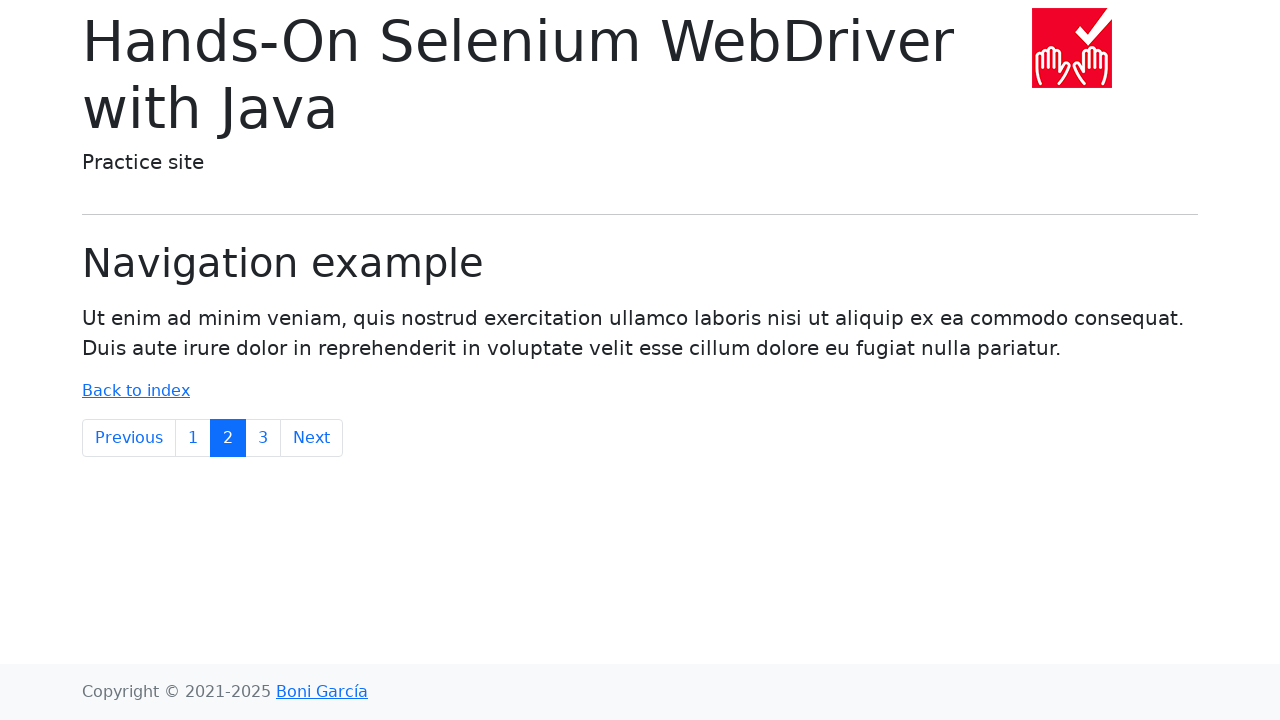

Verified second page contains 'Ut enim'
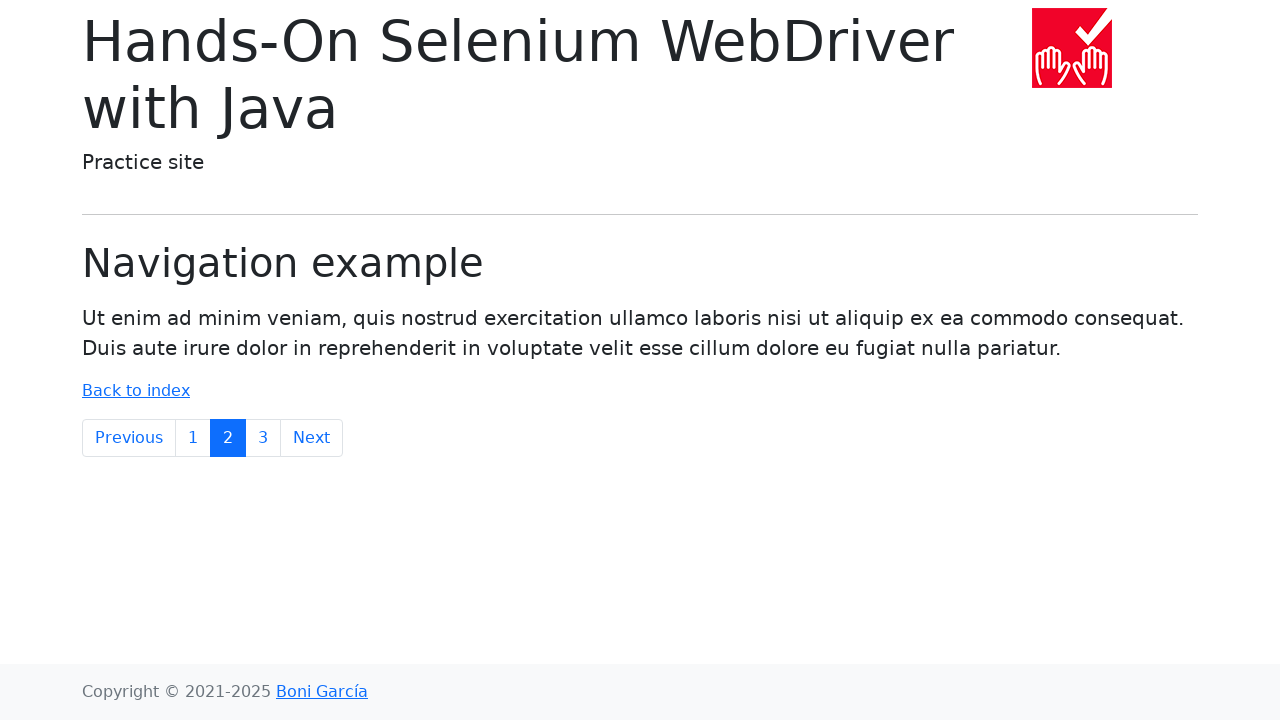

Clicked page link '3' to navigate to third page at (263, 438) on text=3
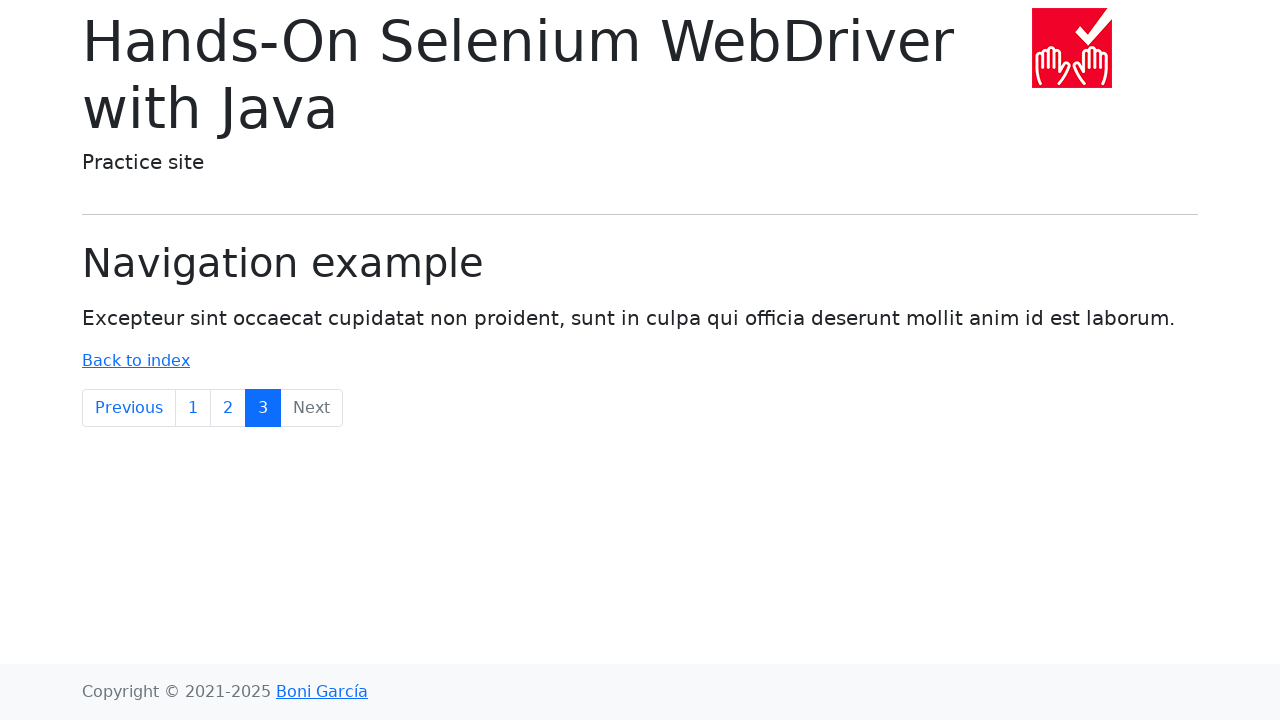

Retrieved body text content from third page
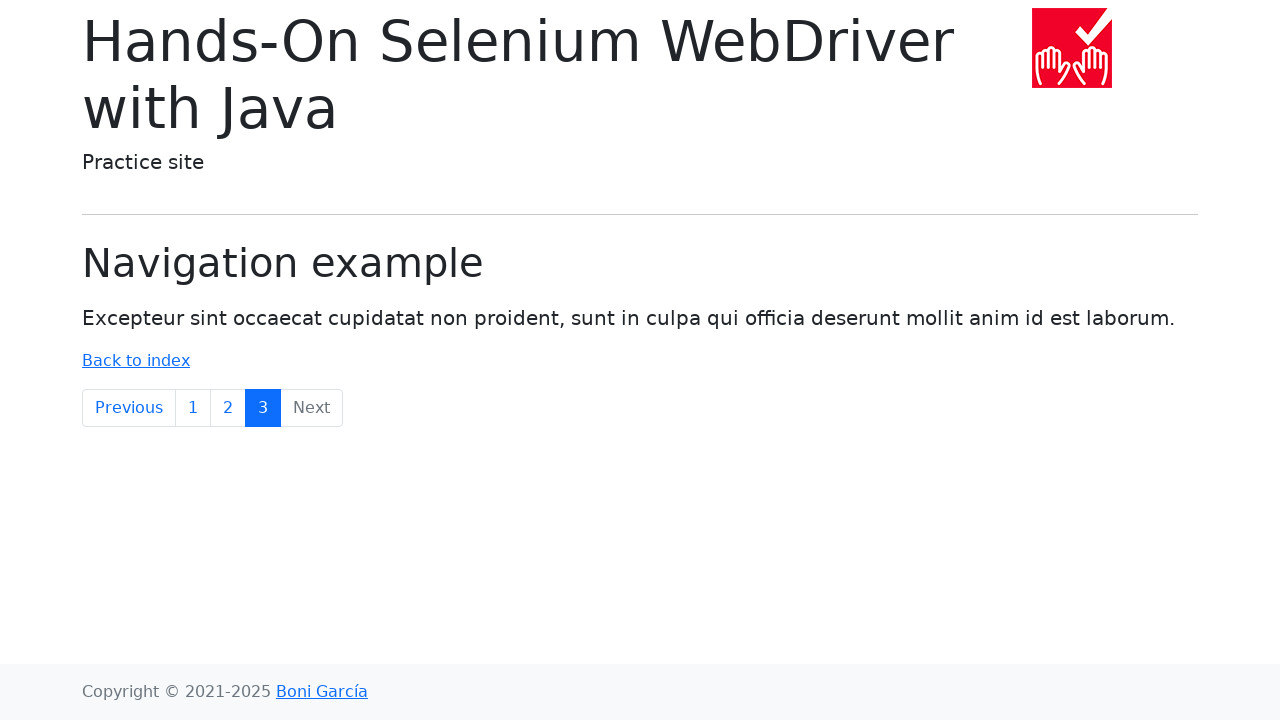

Verified third page contains 'Excepteur sint'
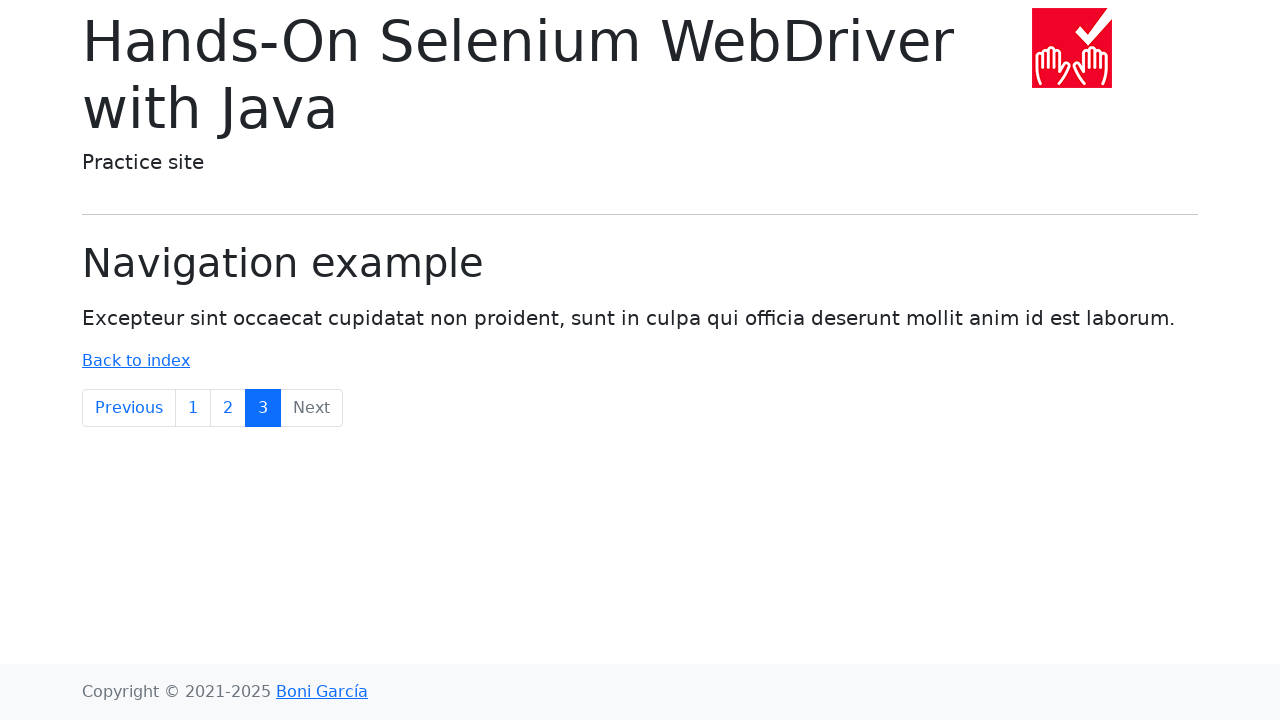

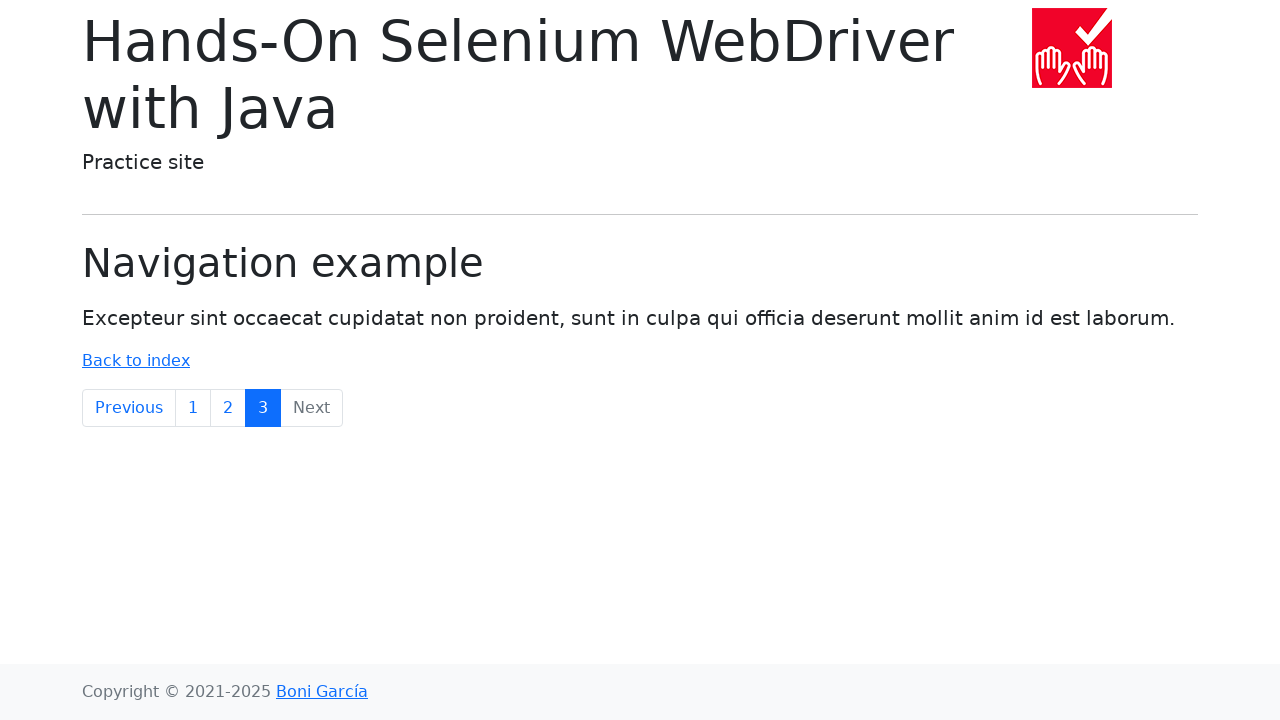